Tests a calculator form by reading two numbers, calculating their sum, selecting the result from a dropdown, and submitting the form

Starting URL: http://suninjuly.github.io/selects2.html

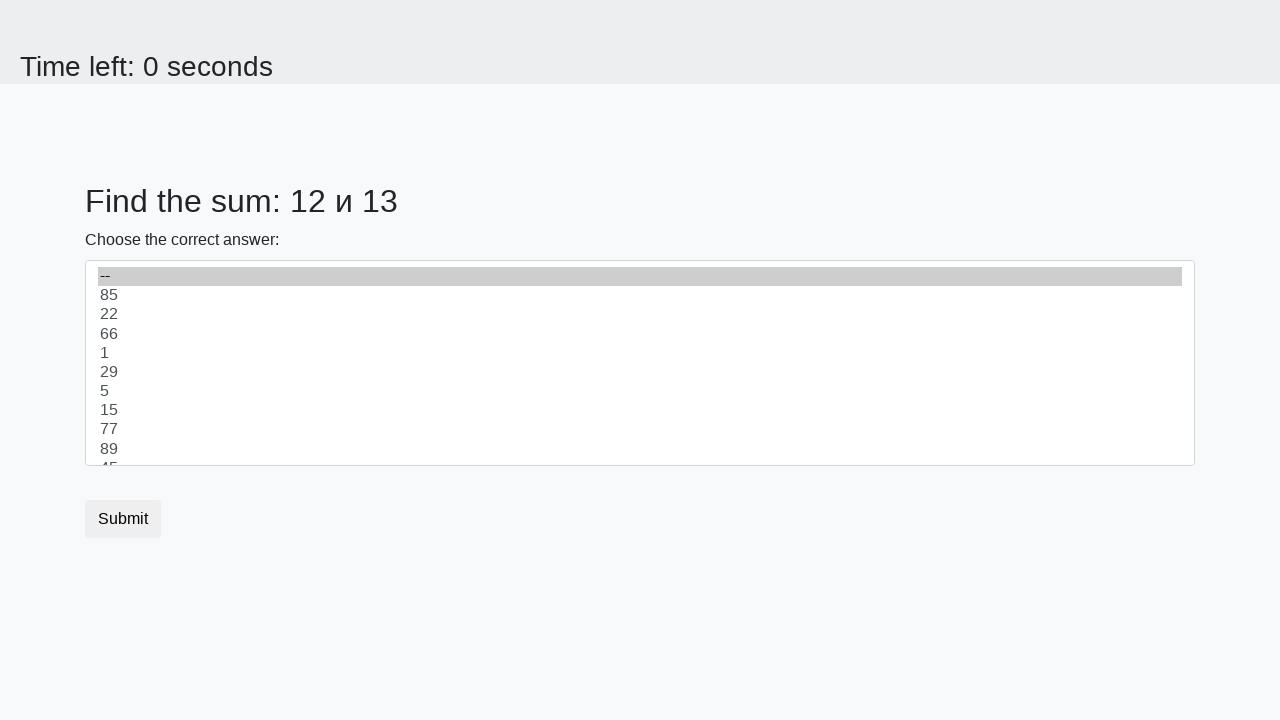

Read first number from #num1 element
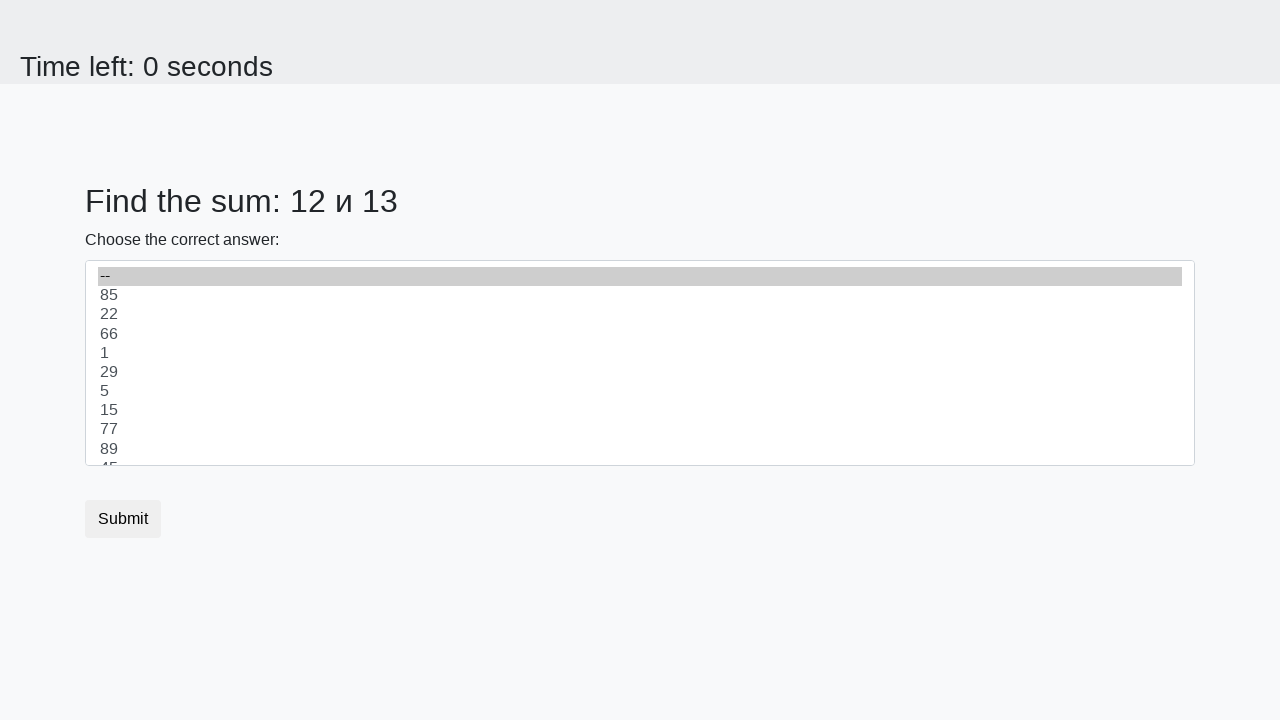

Read second number from #num2 element
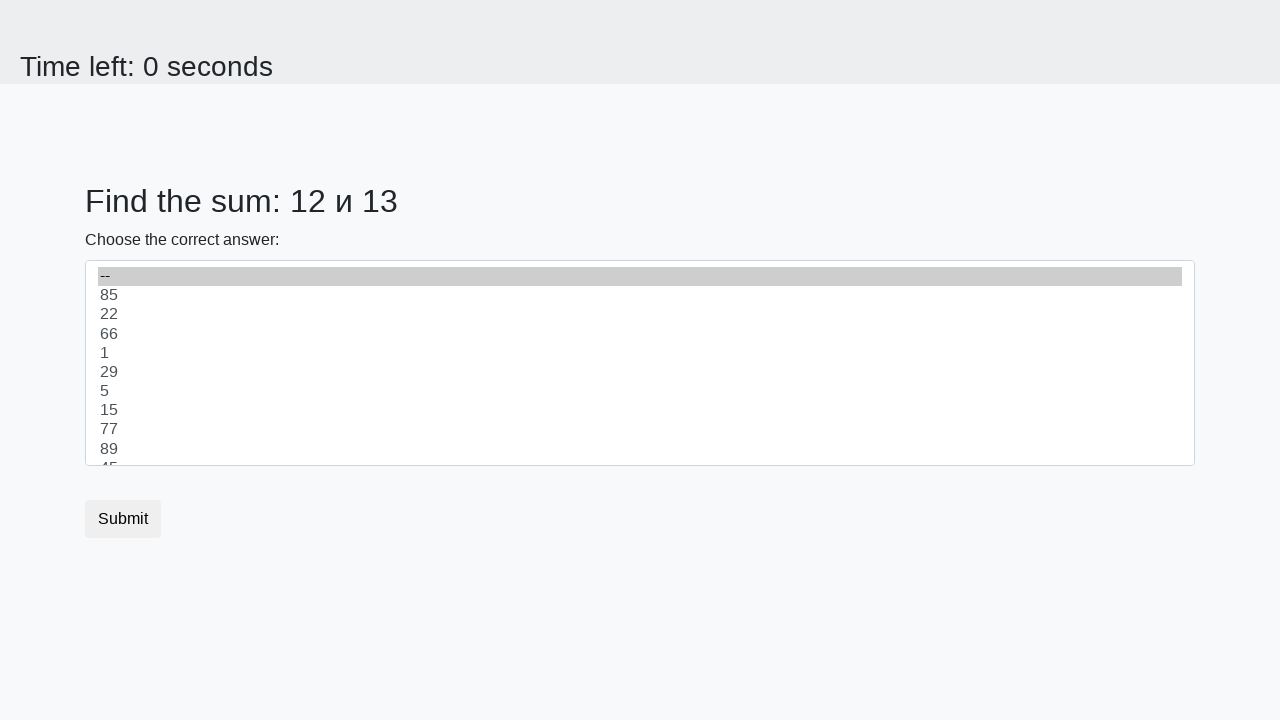

Calculated sum: 12 + 13 = 25
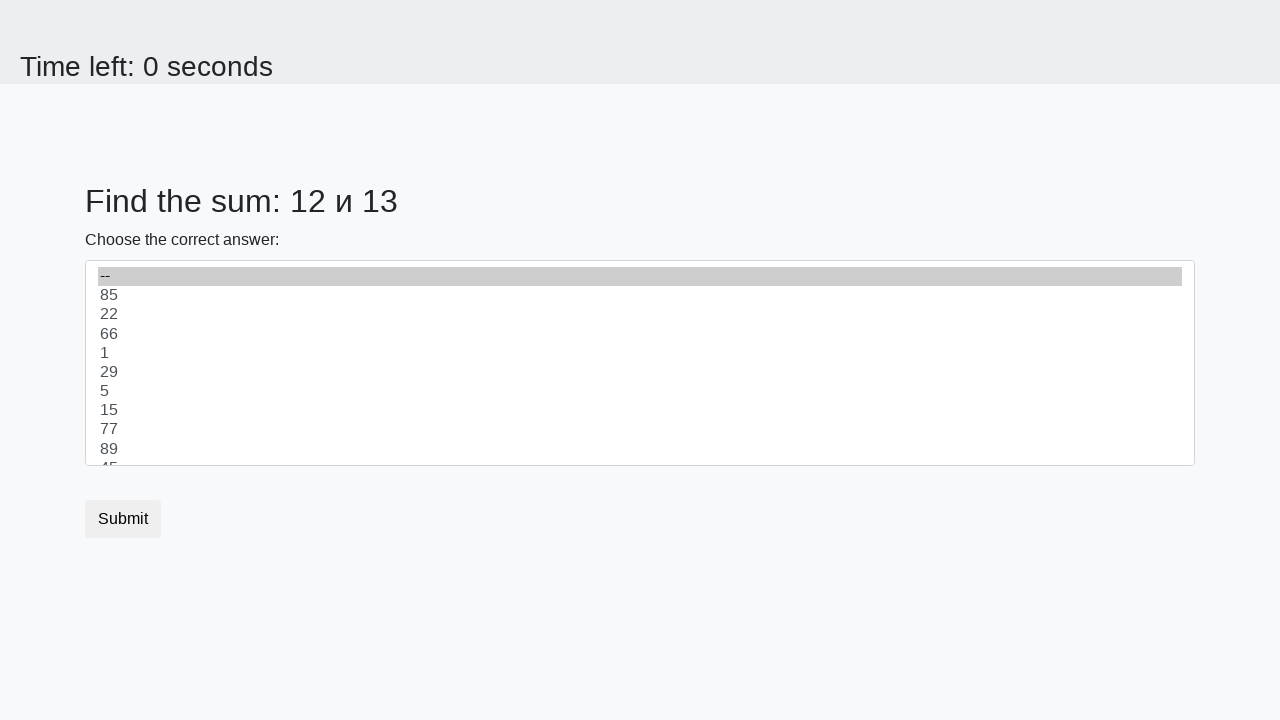

Selected sum value '25' from dropdown on select
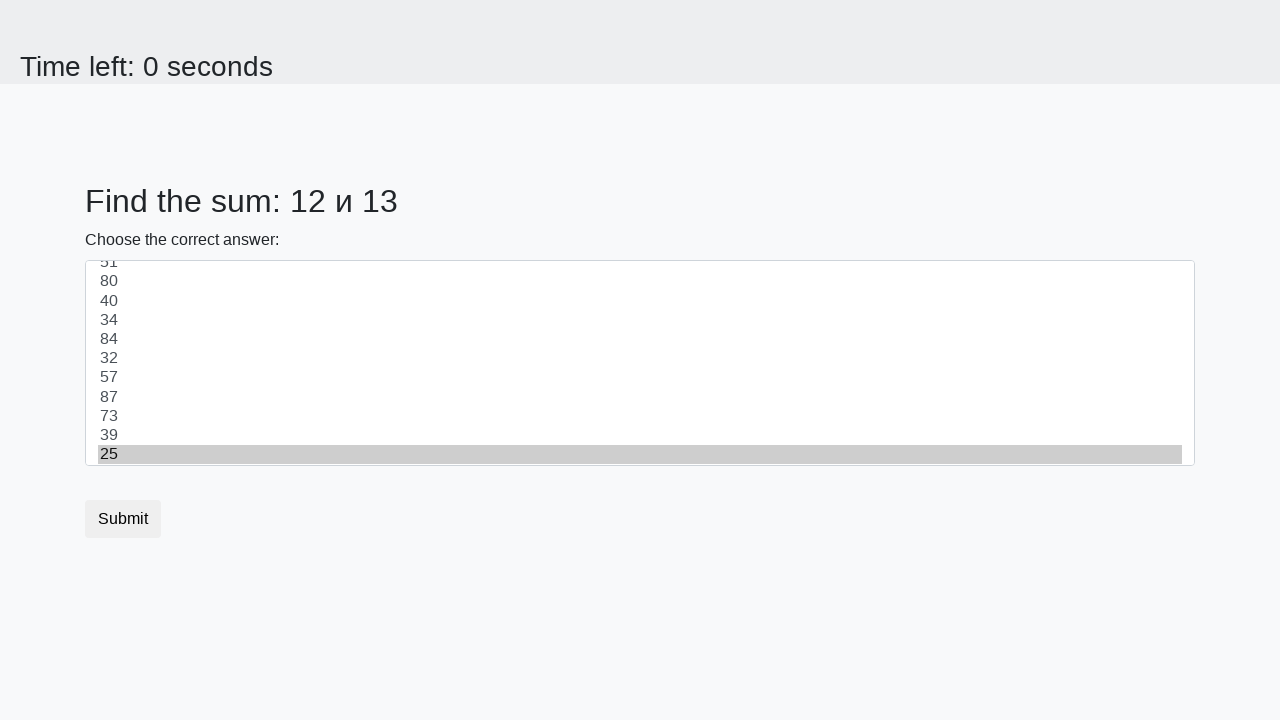

Clicked submit button to submit the form at (123, 519) on button.btn
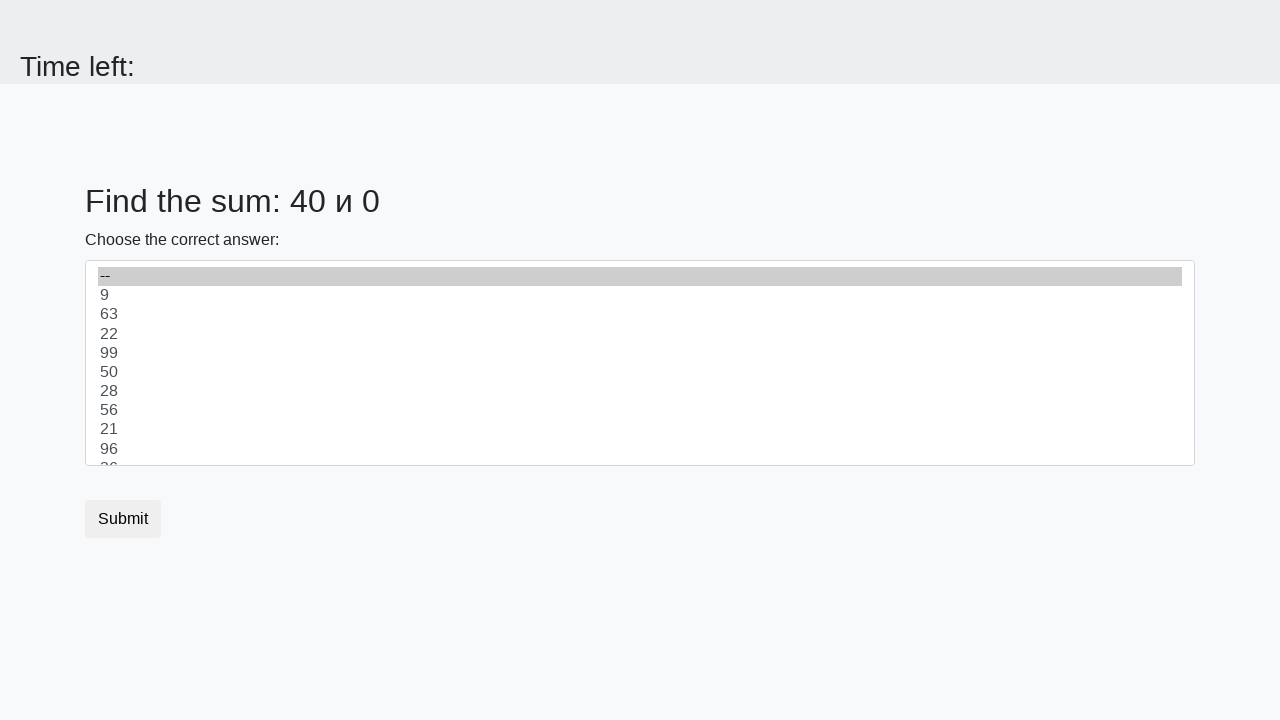

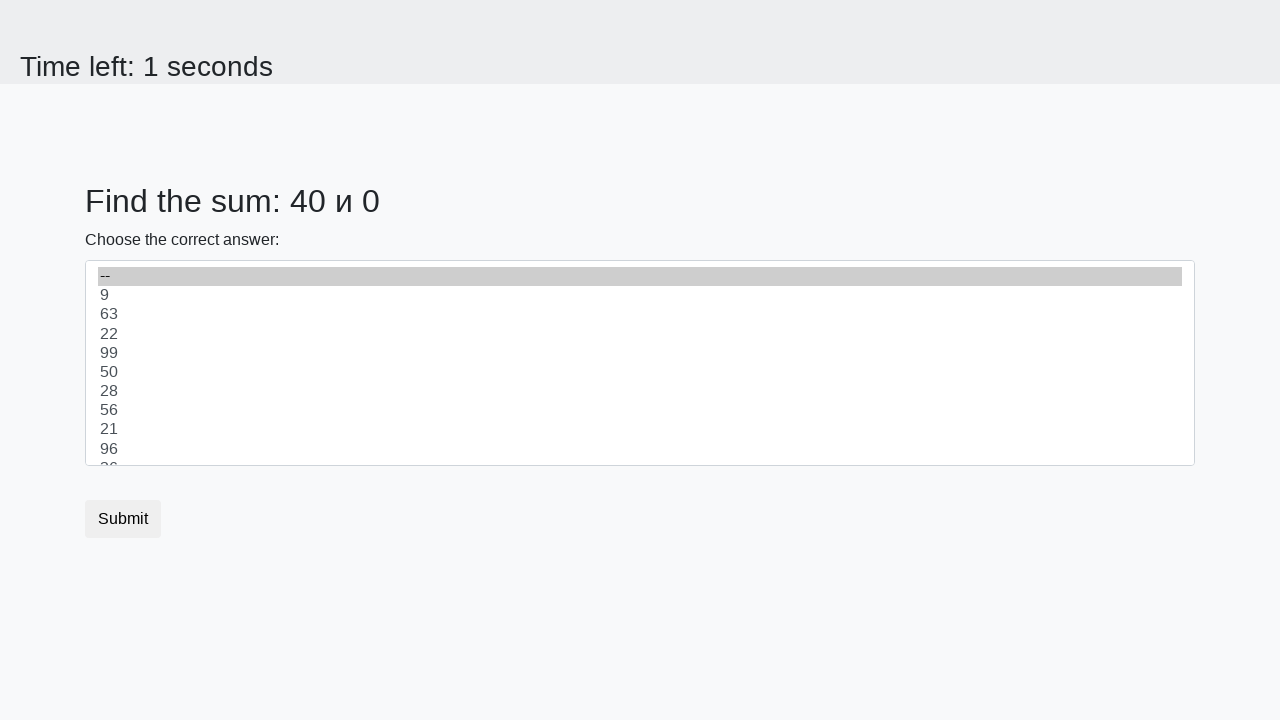